Navigates to VWO application page and verifies the page title

Starting URL: https://app.vwo.com

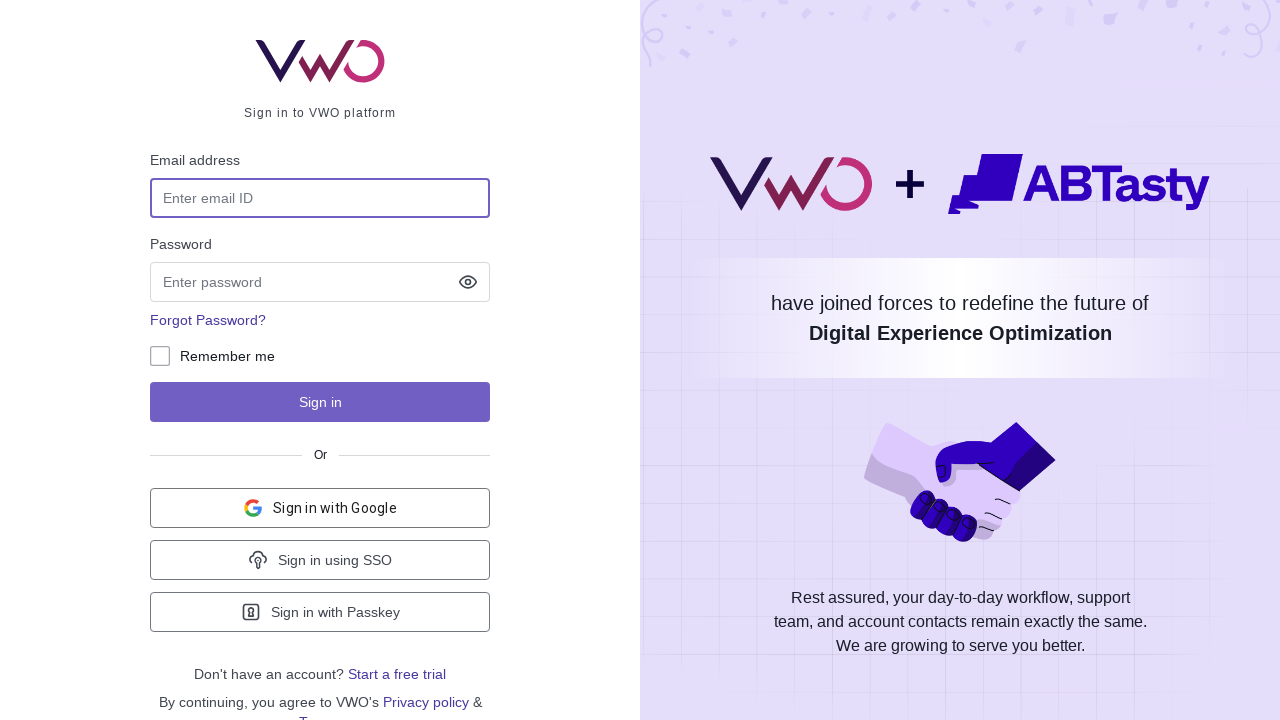

Navigated to VWO application page at https://app.vwo.com
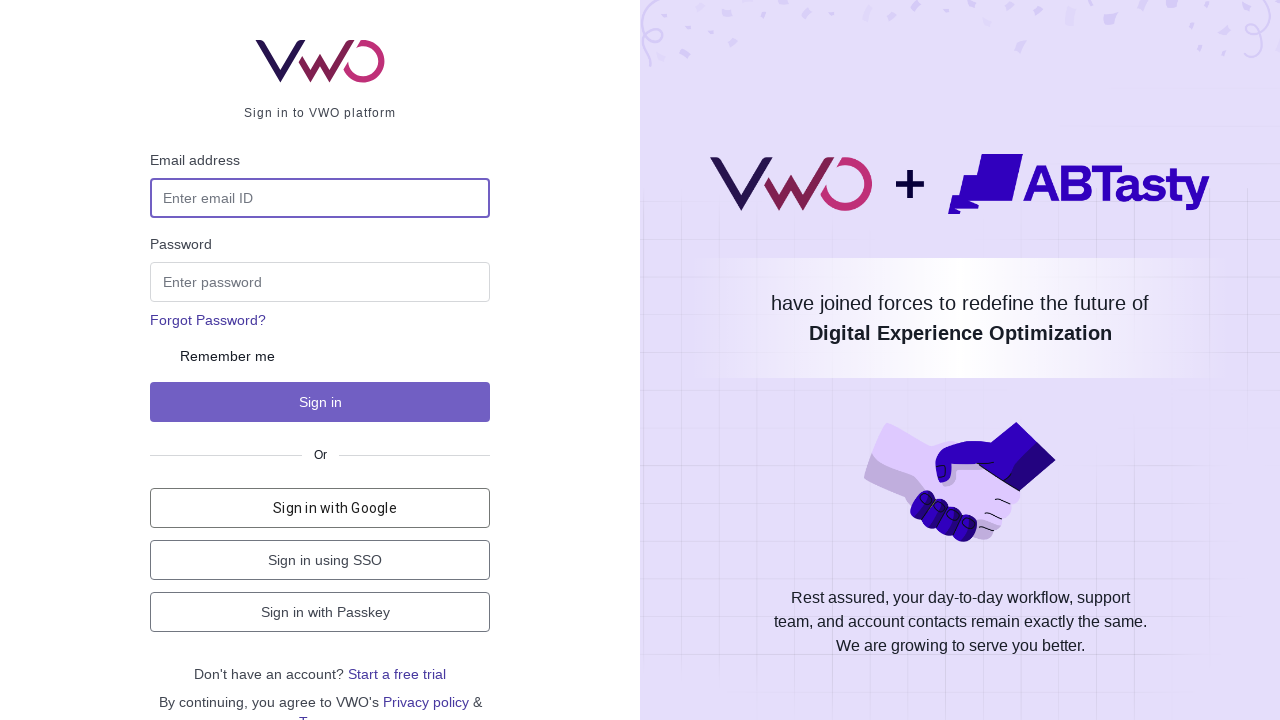

Verified page title is 'Login - VWO'
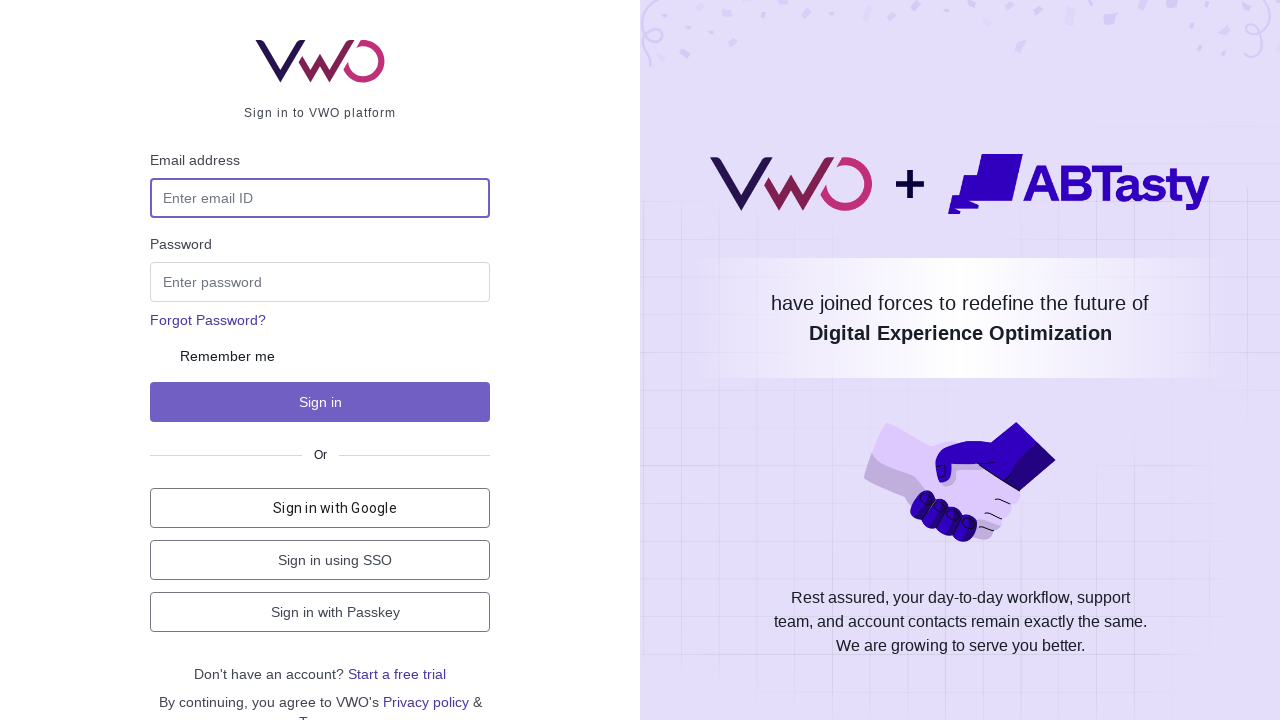

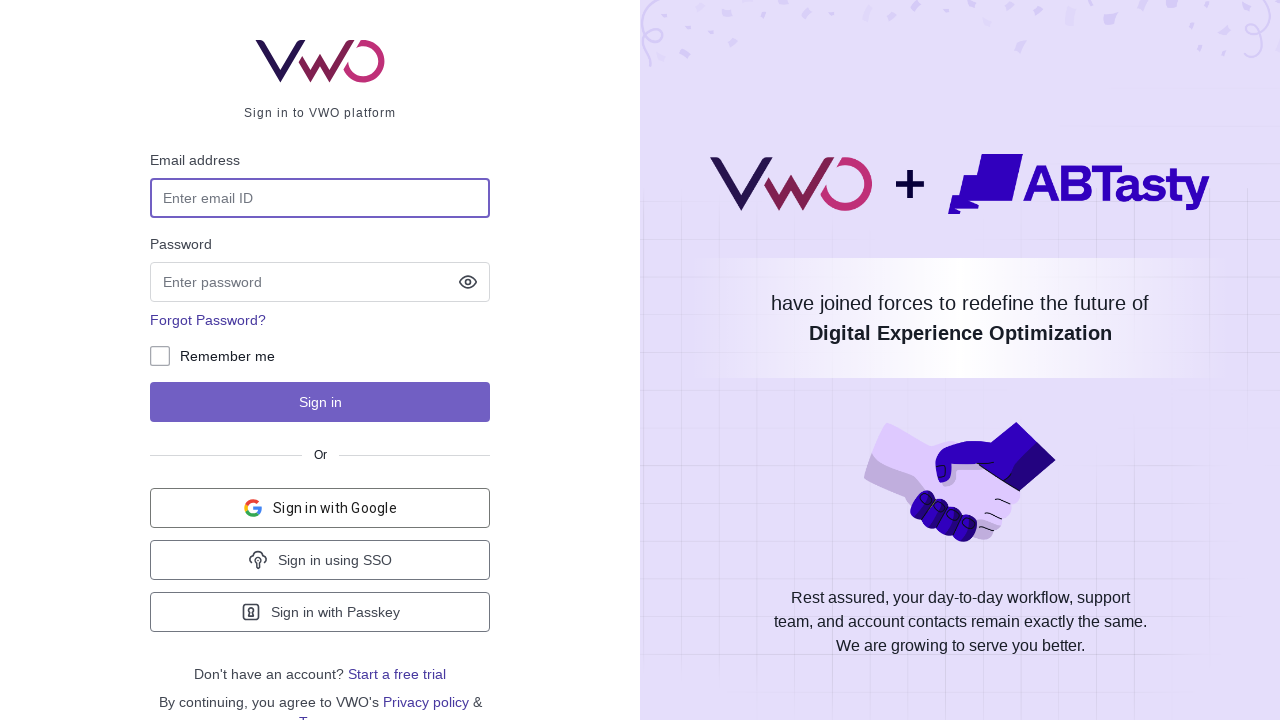